Solves a mathematical captcha by calculating a logarithmic expression, fills the answer, selects robot verification checkboxes, and submits the form

Starting URL: http://suninjuly.github.io/math.html

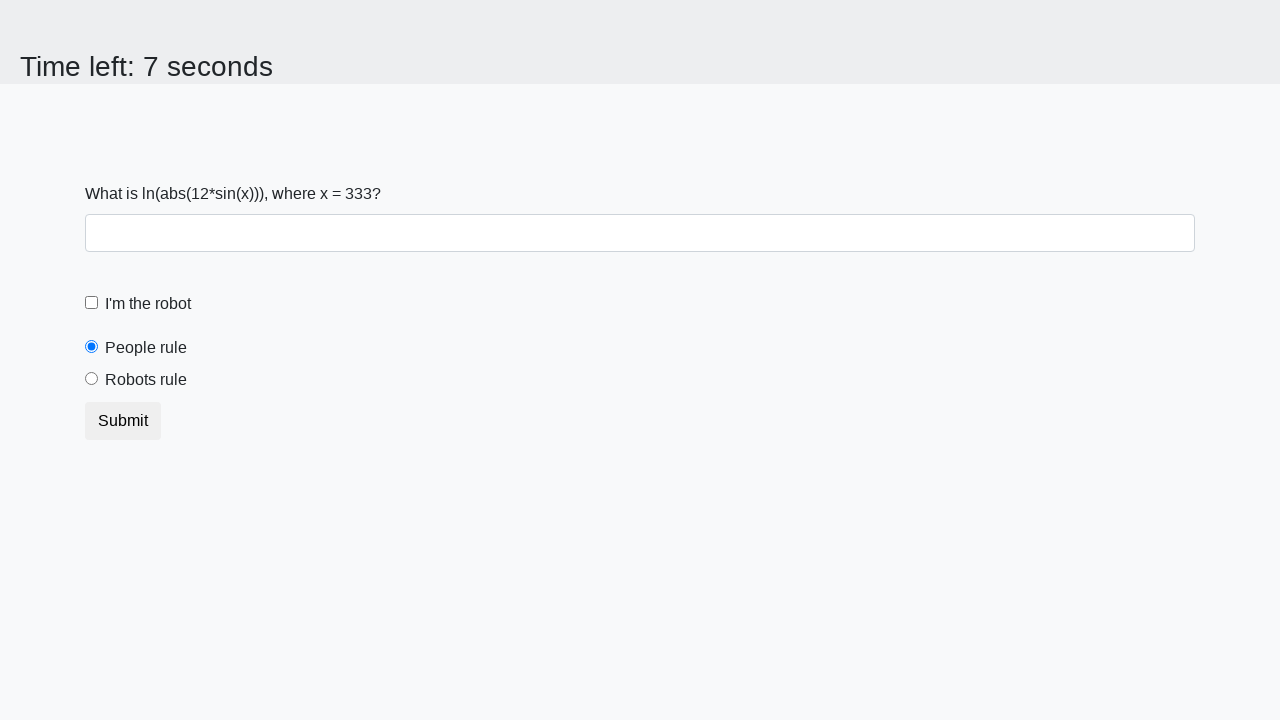

Retrieved the mathematical value from #input_value element
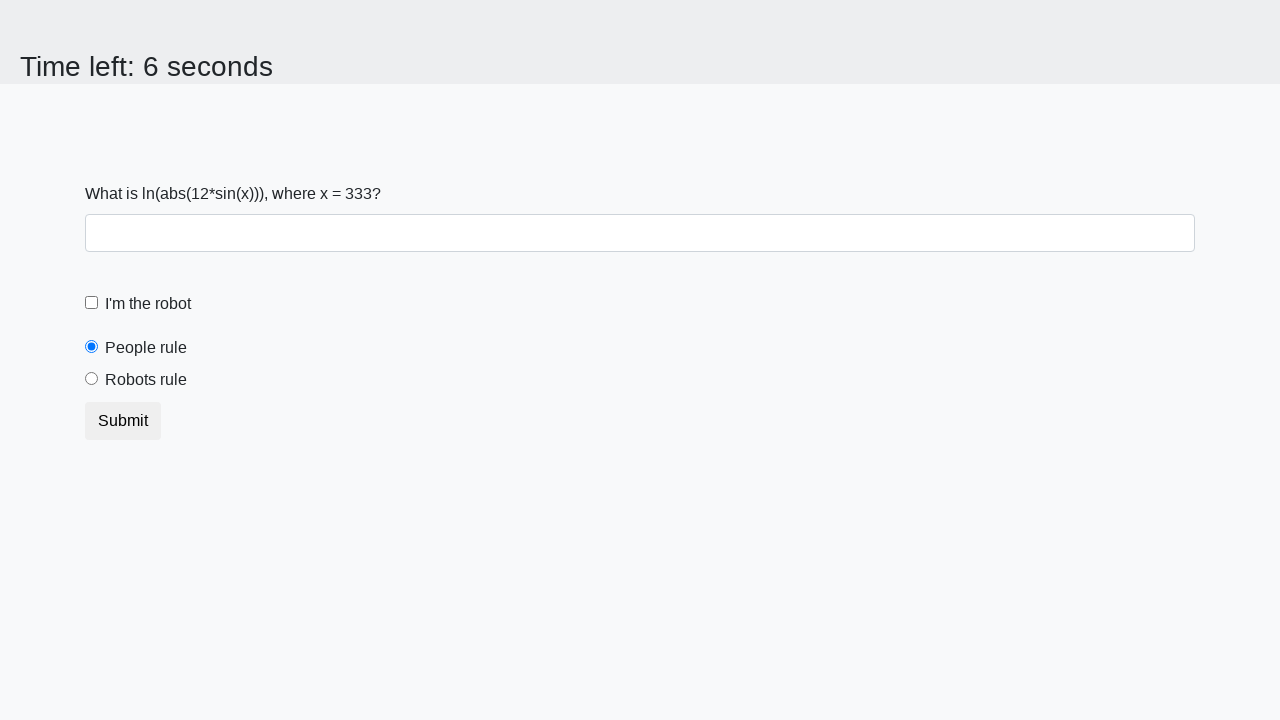

Calculated logarithmic expression result: -2.2456945554560175
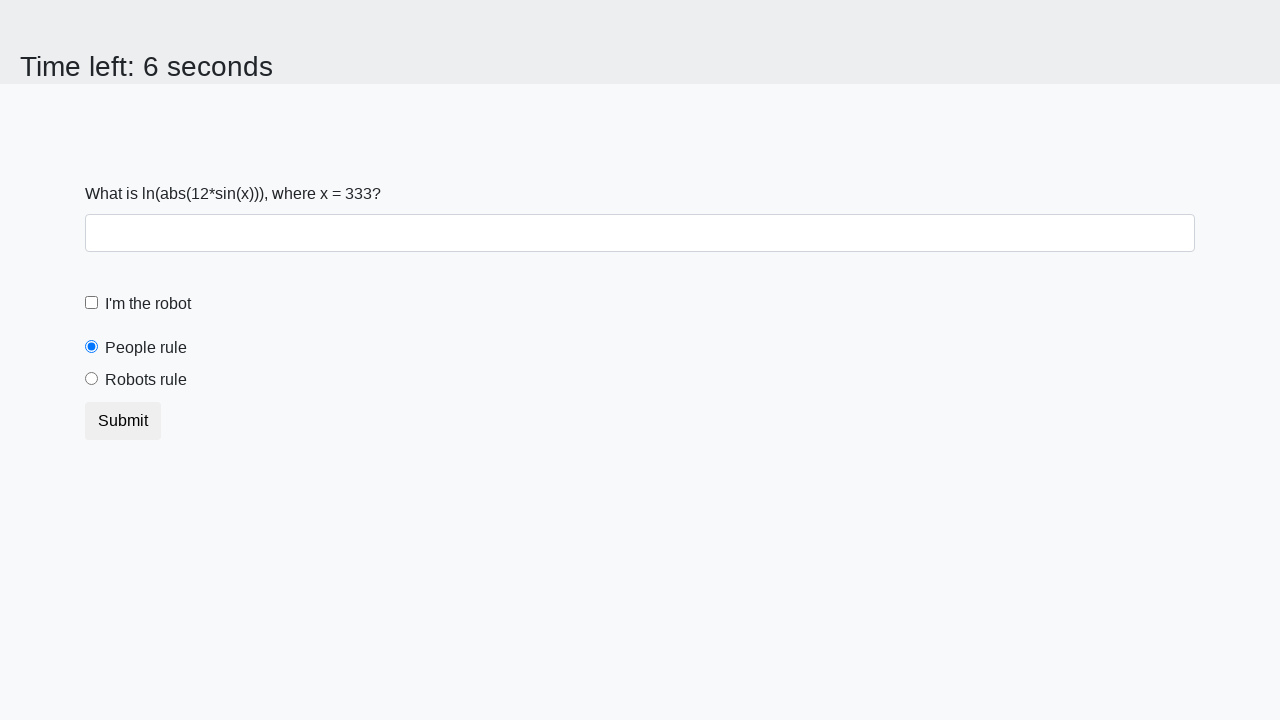

Filled the answer field with calculated result on #answer
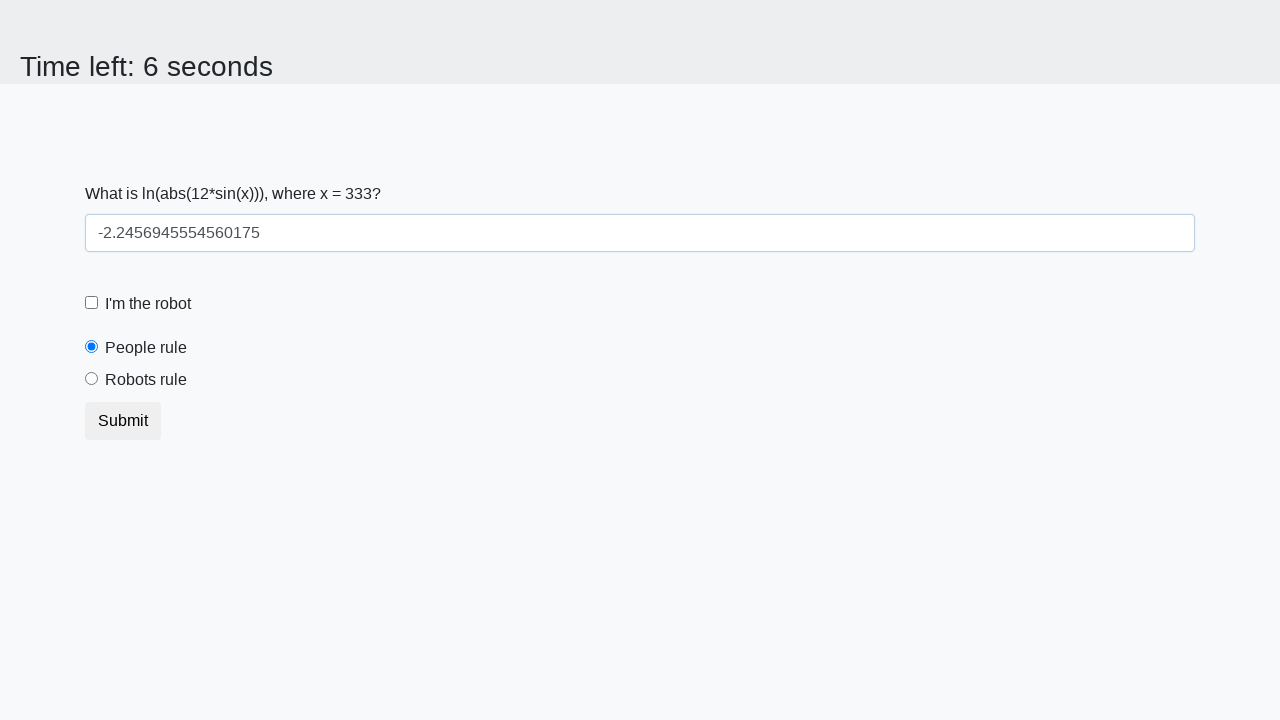

Checked the robot verification checkbox at (92, 303) on #robotcheckbox
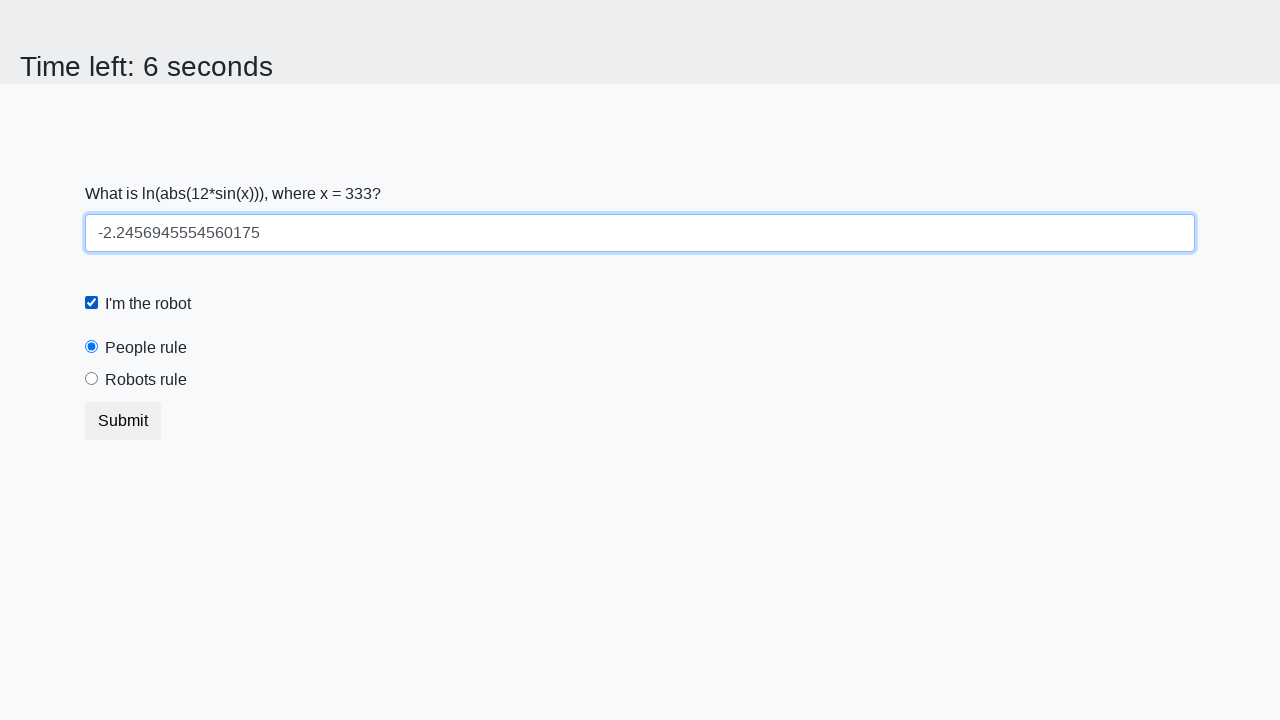

Selected the robots rule radio button at (92, 379) on #robotsRule
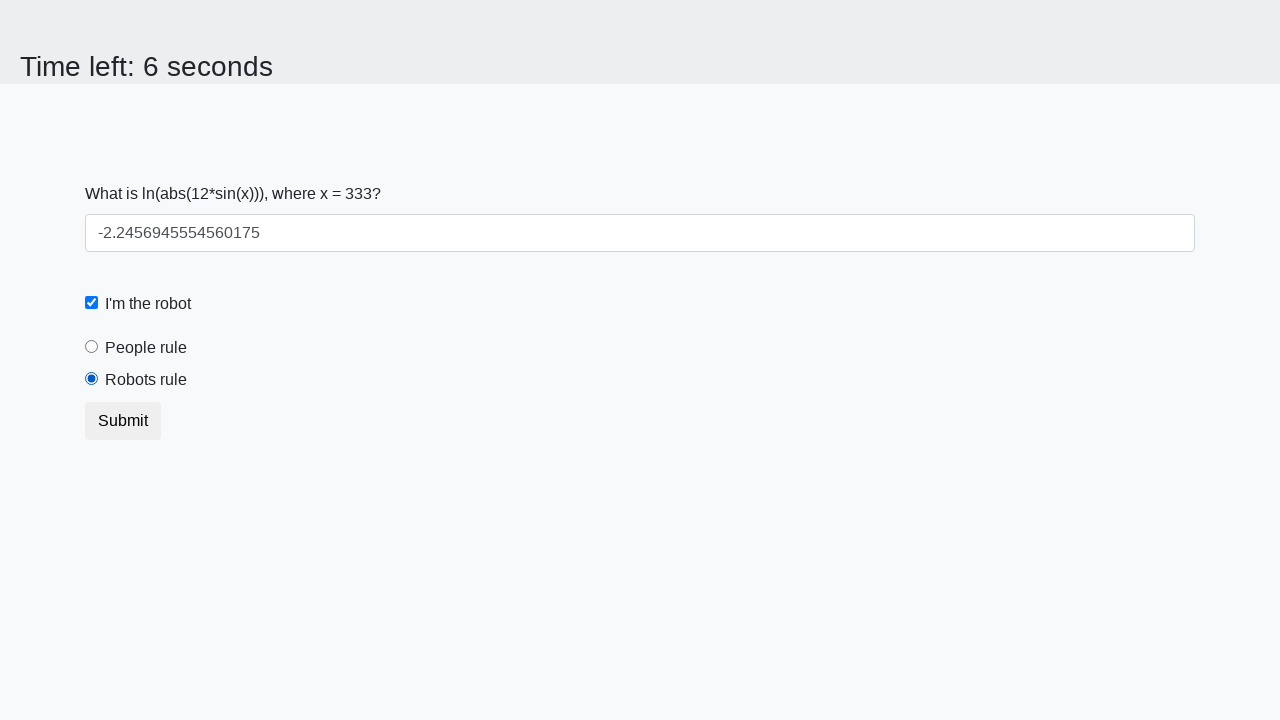

Clicked submit button to submit the form at (123, 421) on button.btn
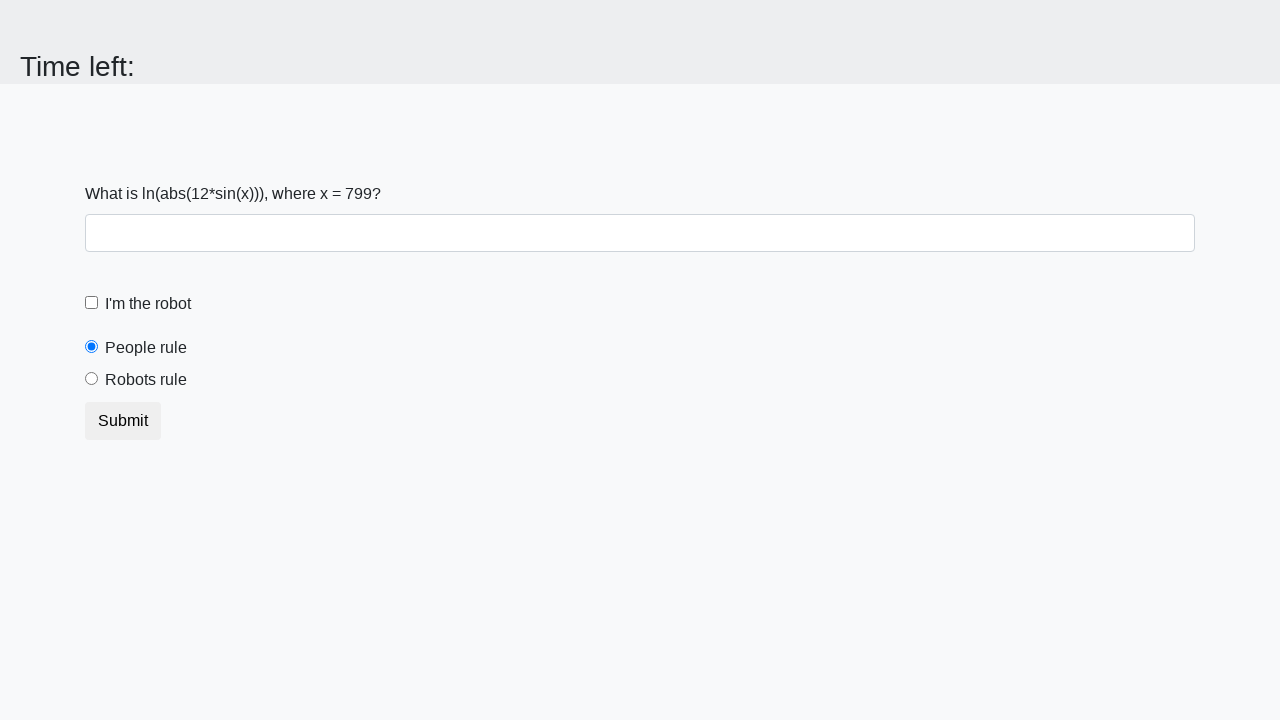

Waited for form submission to complete
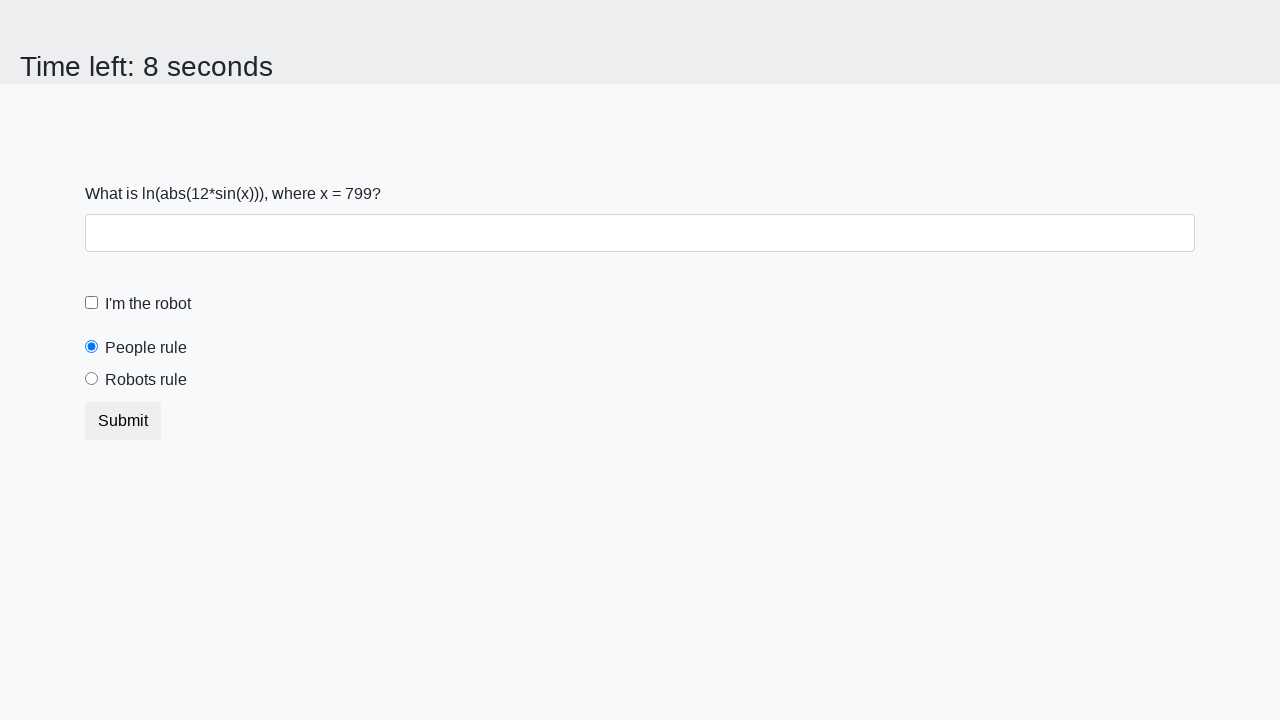

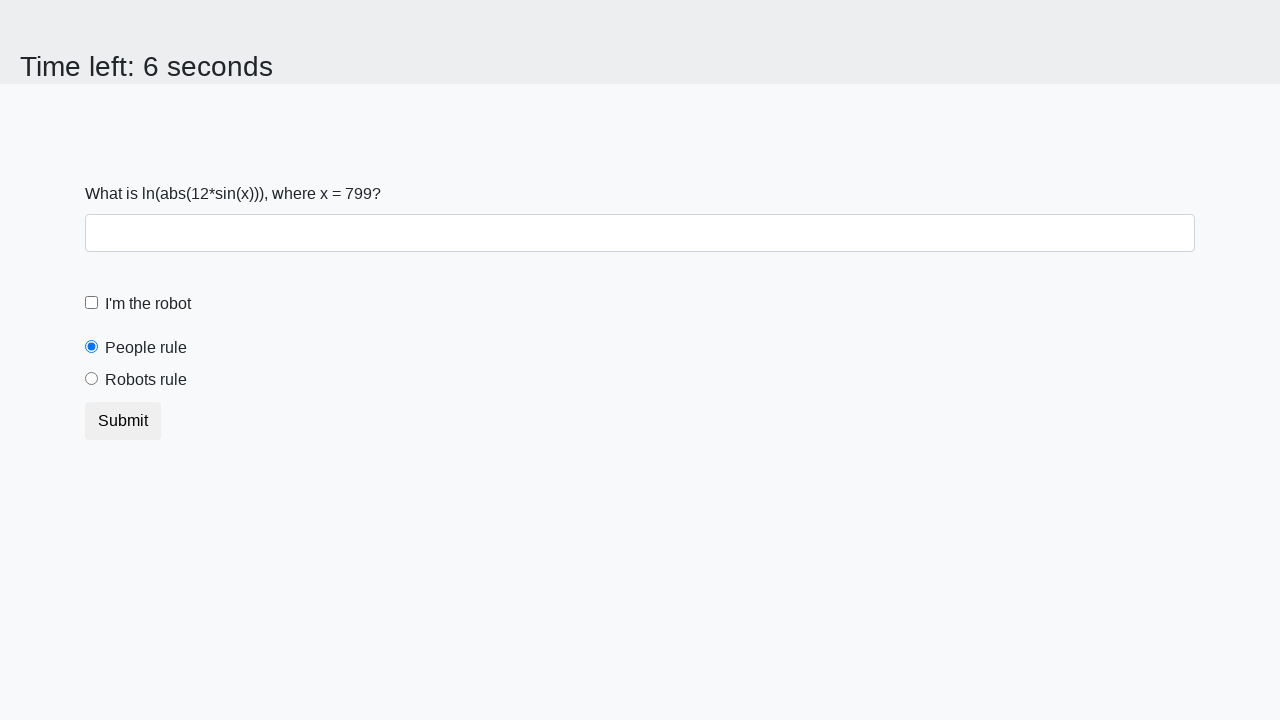